Tests various form elements on a practice page including text input, checkboxes, radio buttons, dropdown selection, alert handling, and form submission

Starting URL: http://only-testing-blog.blogspot.com/2014/01/textbox.html?

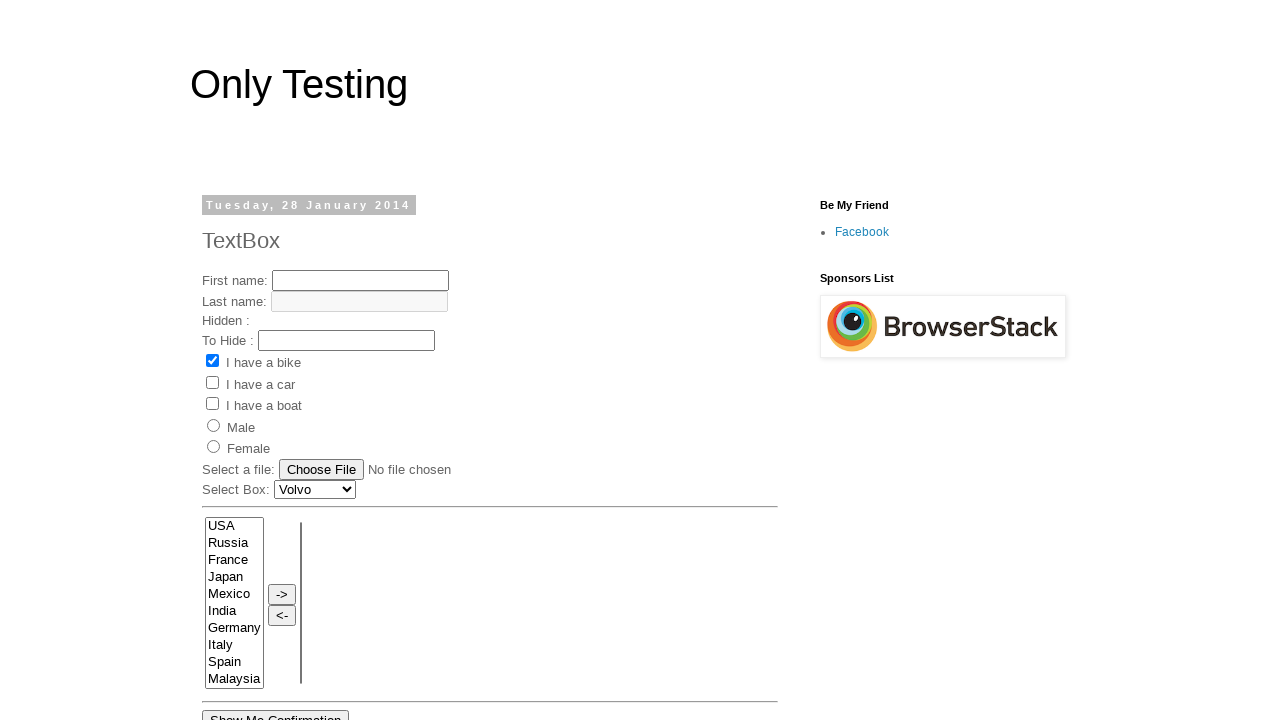

Filled text input field with 'testuser_maria' on input#text1
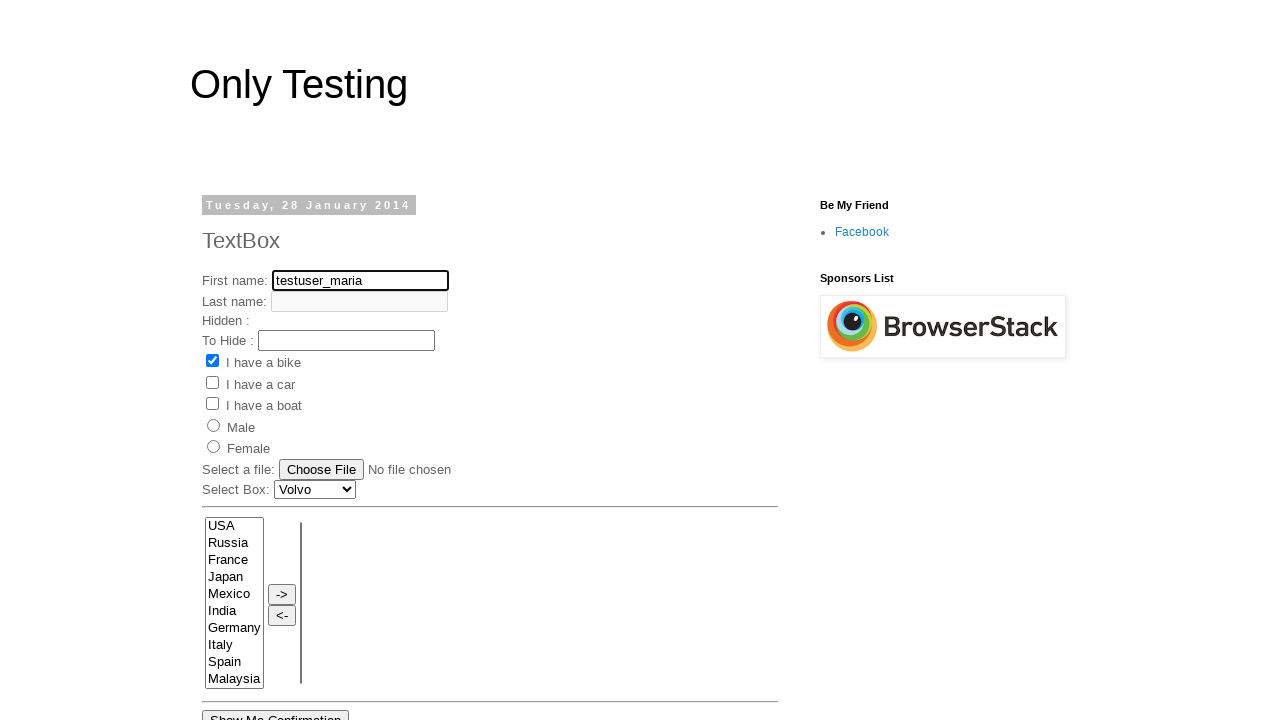

Clicked first checkbox at (212, 361) on input#check1
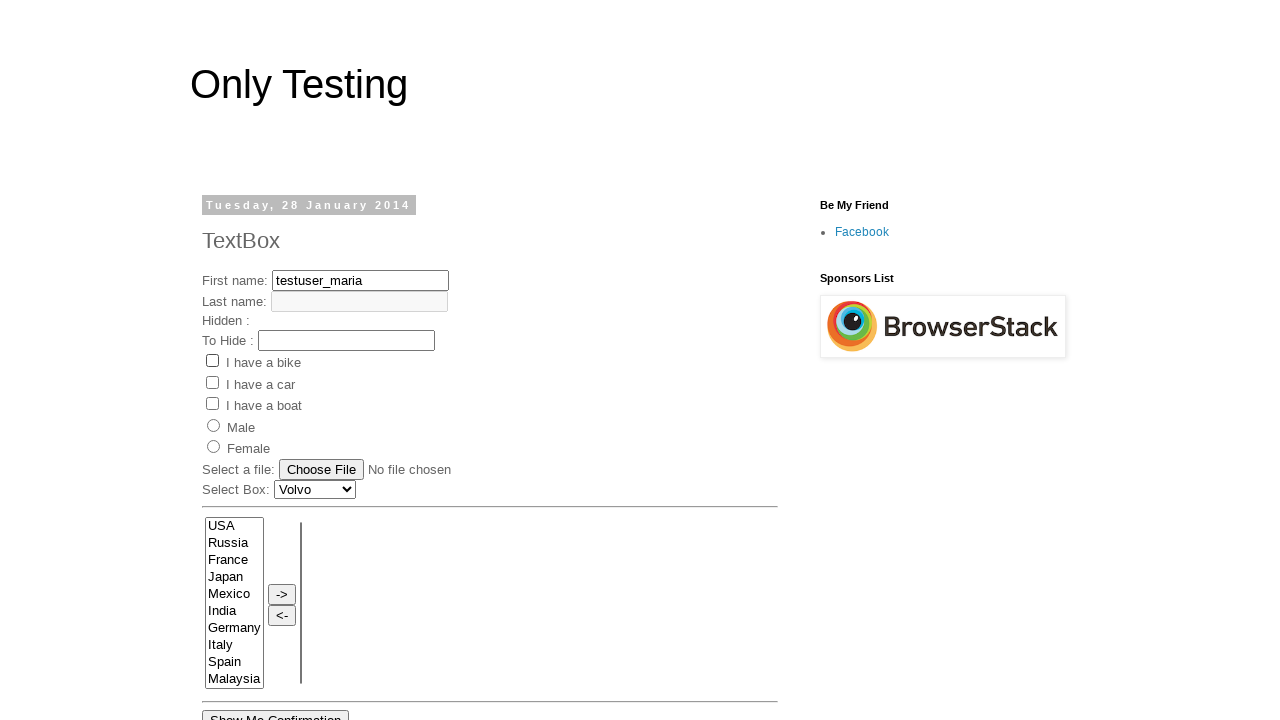

Clicked third checkbox at (212, 404) on input#check3
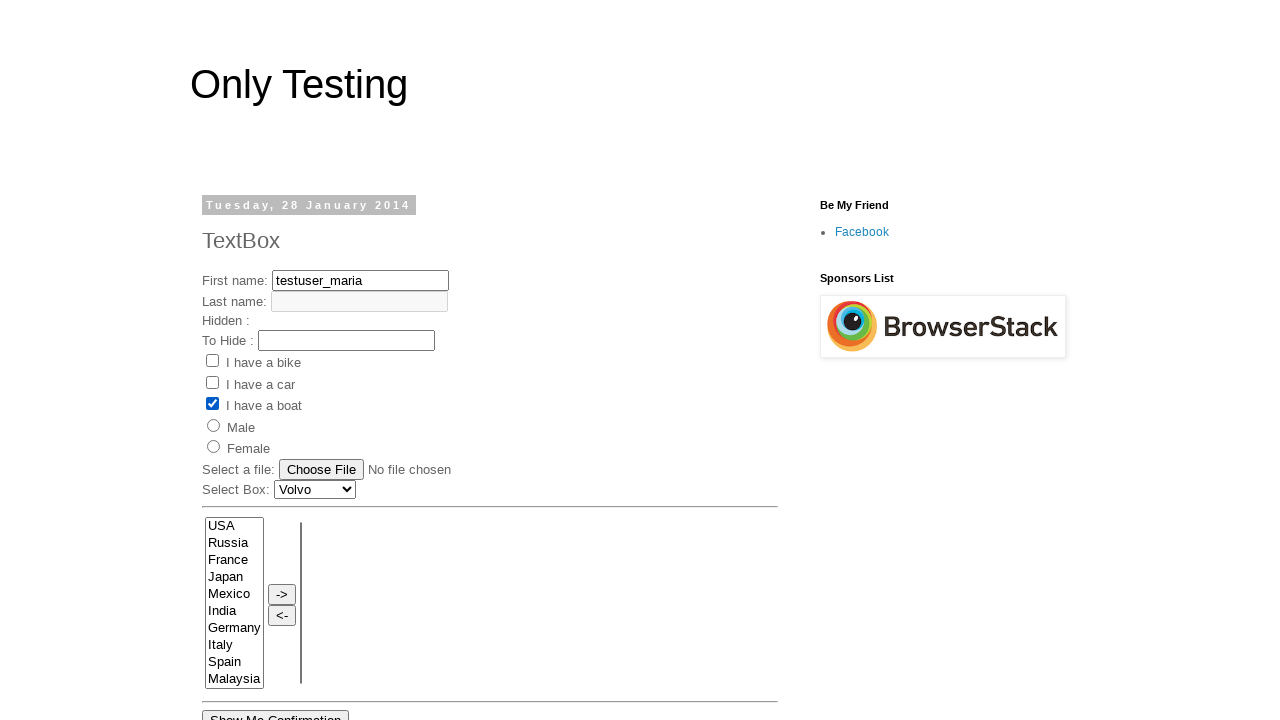

Clicked second radio button at (214, 447) on input#radio2
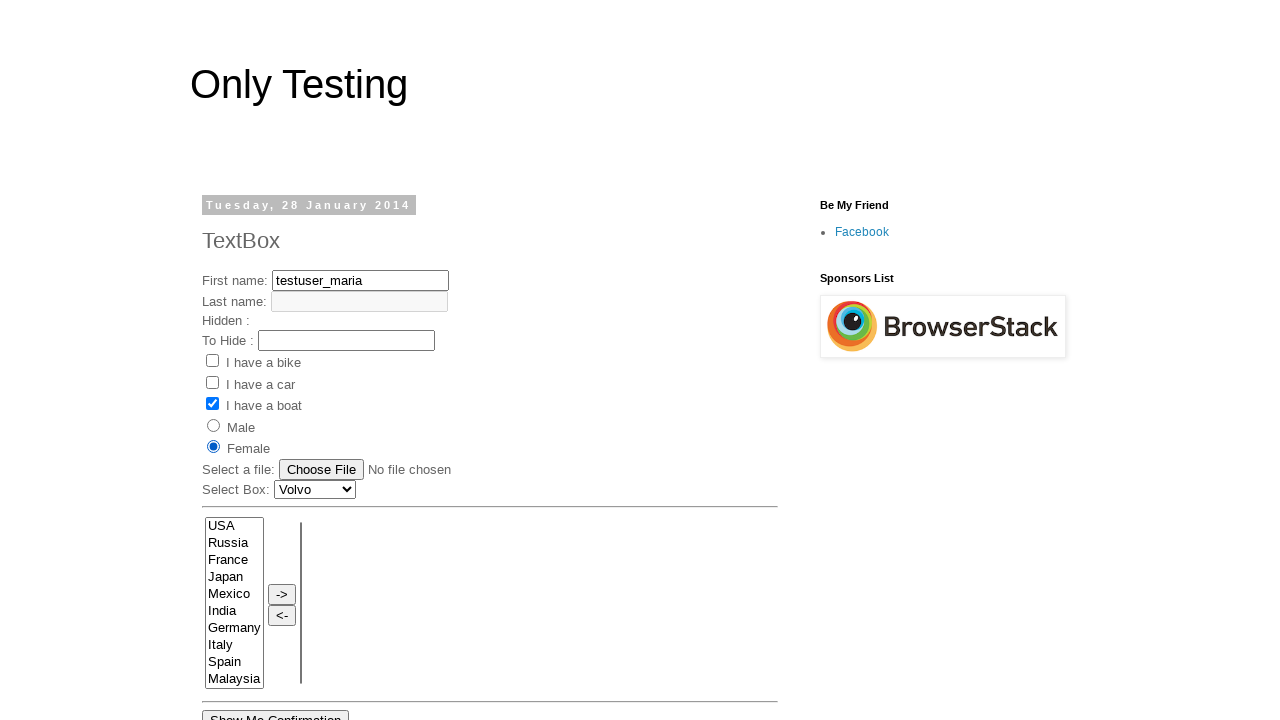

Selected BMW from car dropdown on select#Carlist
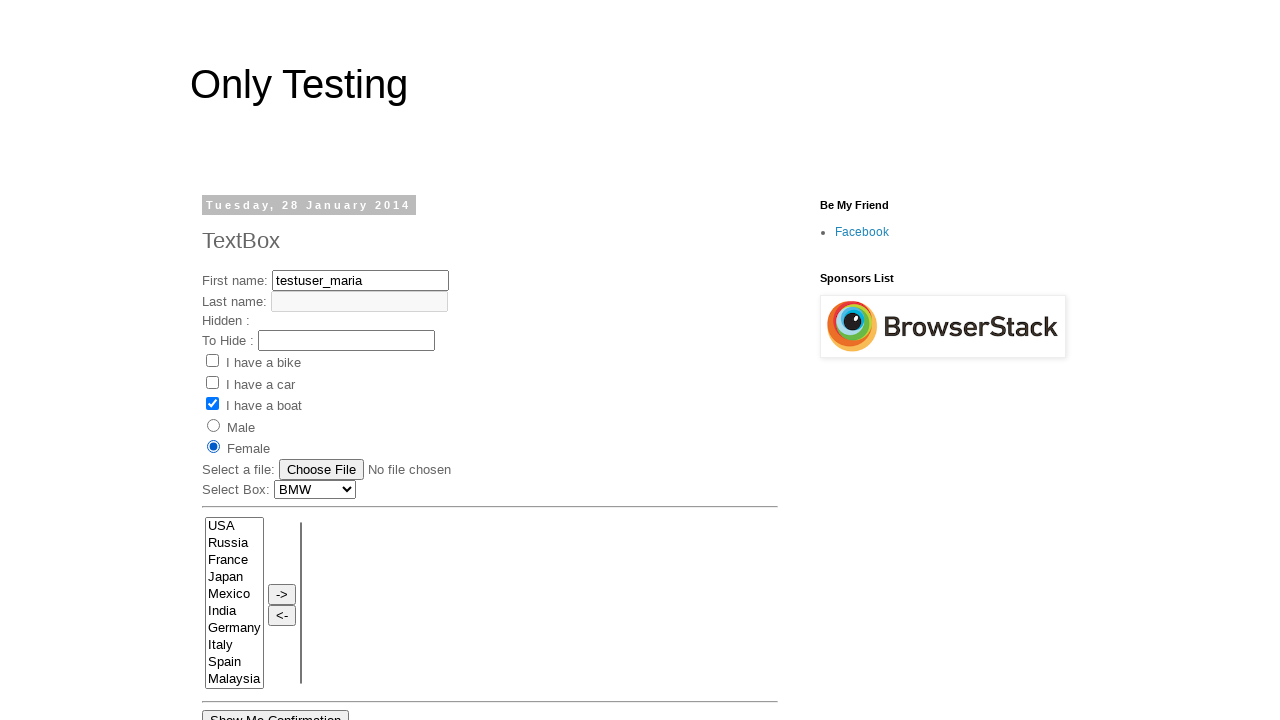

Scrolled down the page by 200px
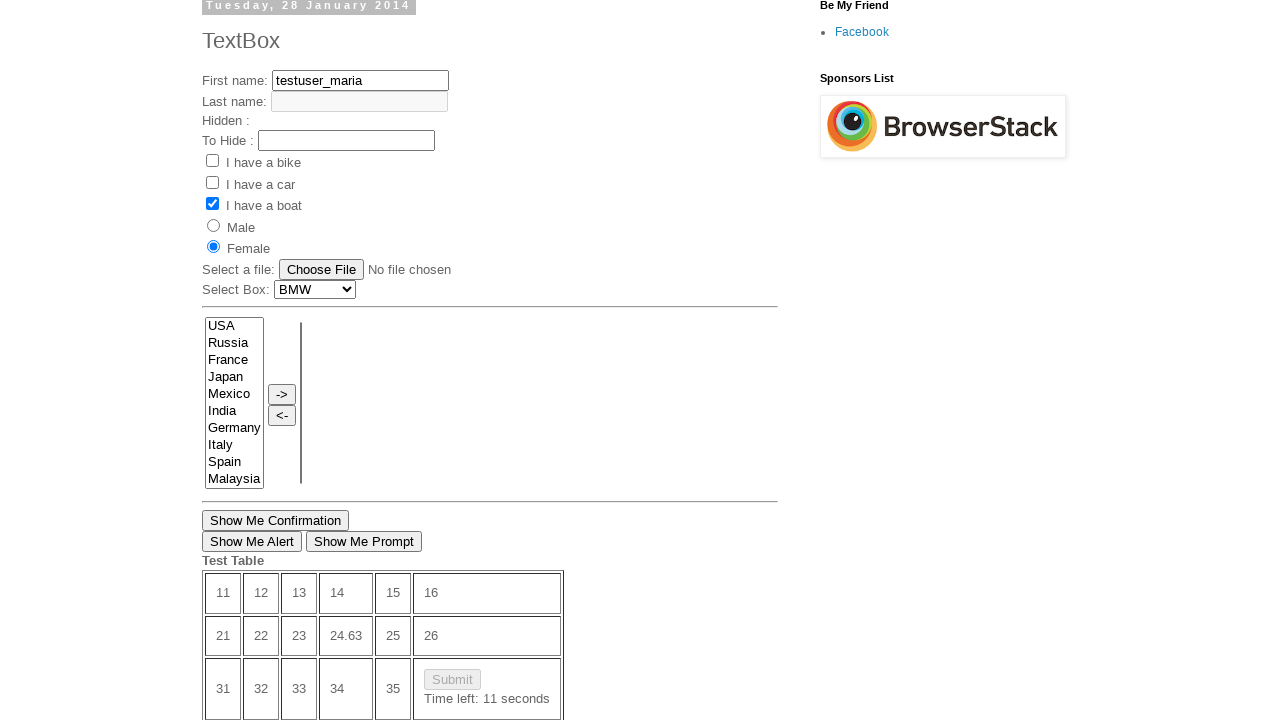

Clicked confirmation button at (276, 520) on button[onclick='myFunction()']
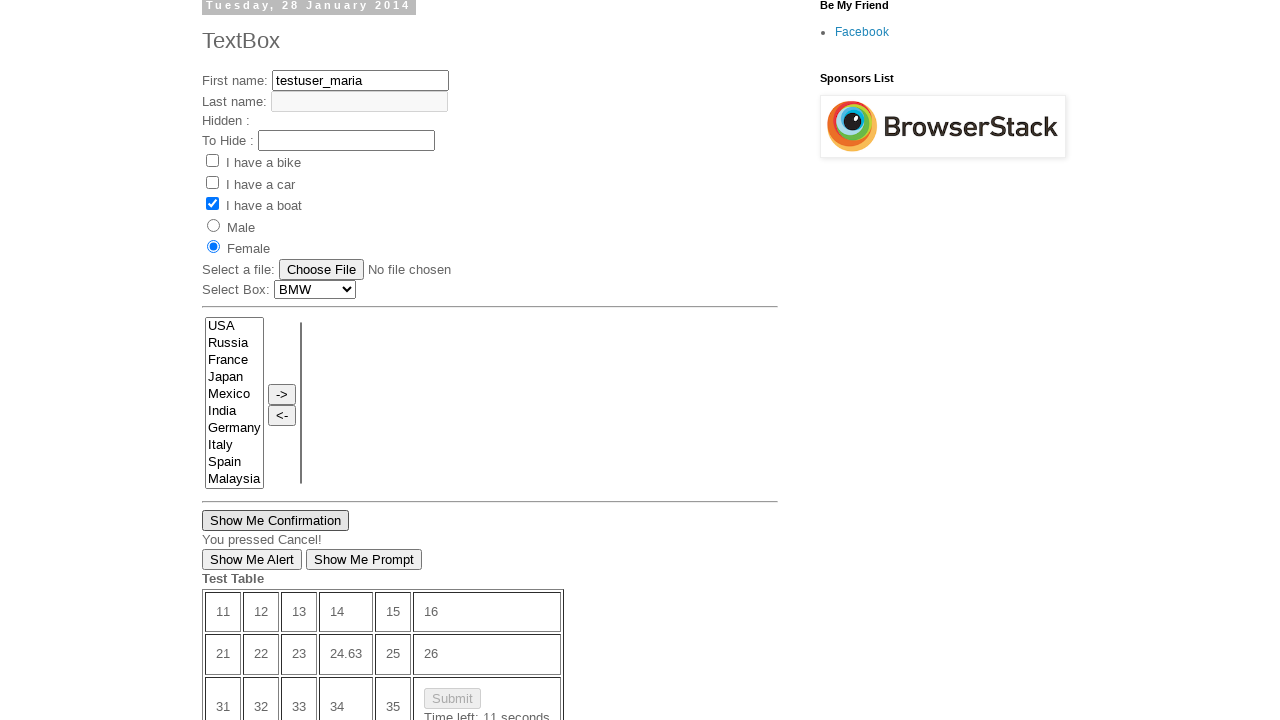

Accepted alert dialog
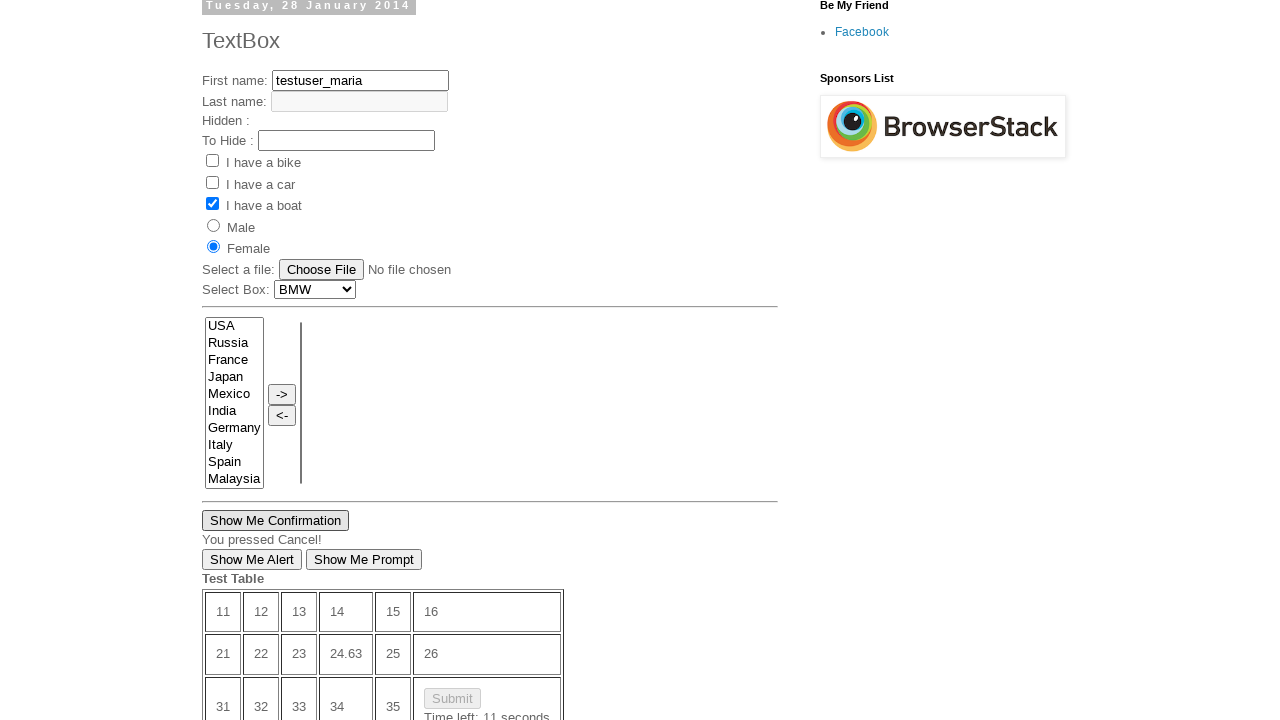

Waited 500ms after alert acceptance
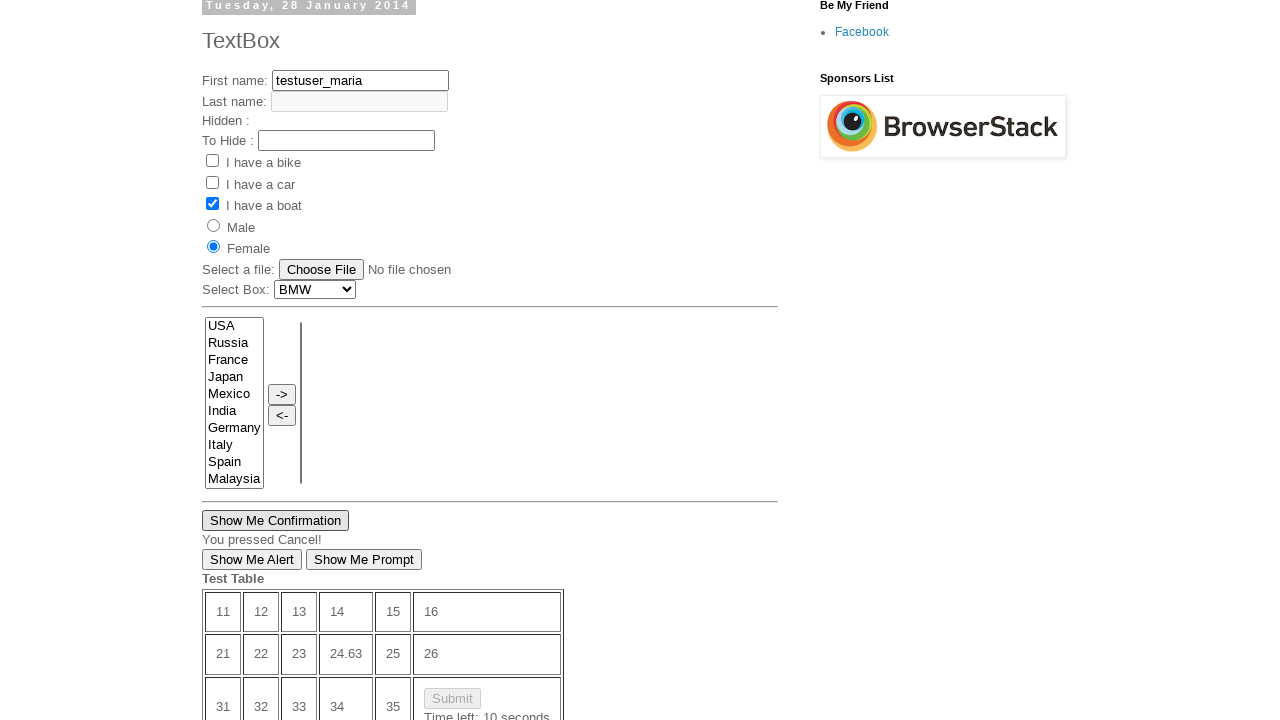

Clicked alert button at (252, 560) on input[onclick='myFunction1()']
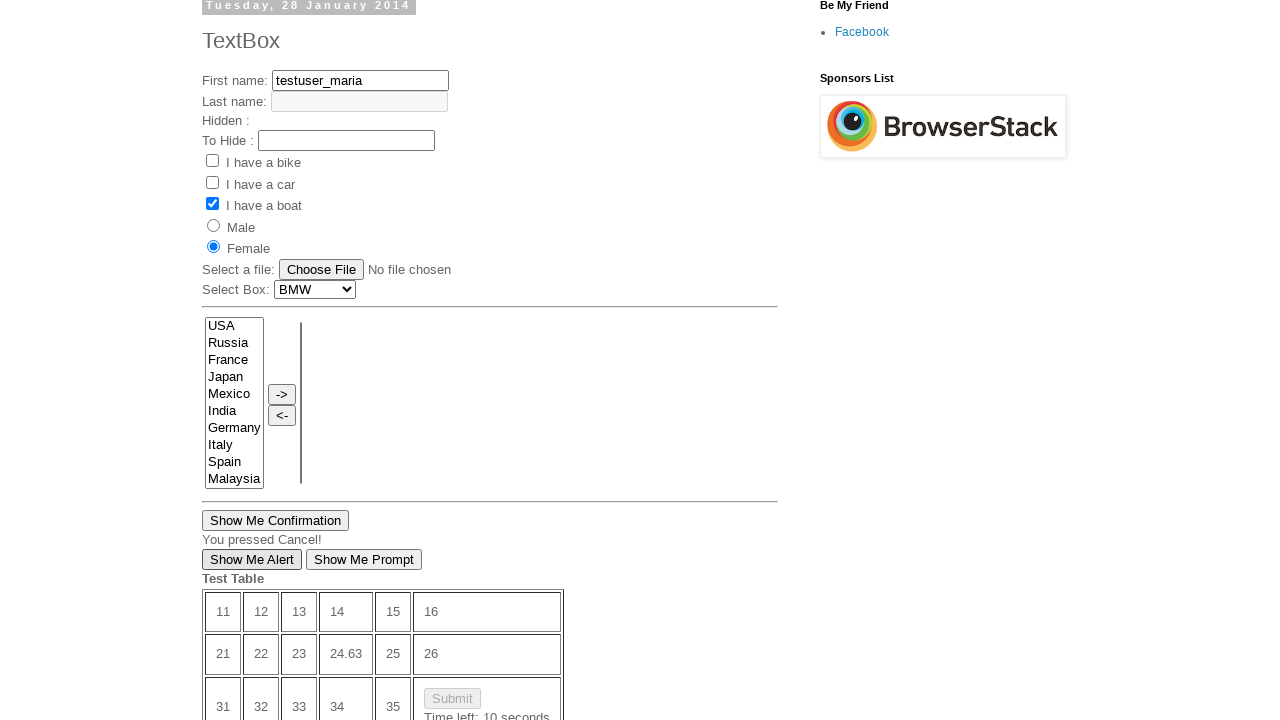

Waited 500ms after alert button click
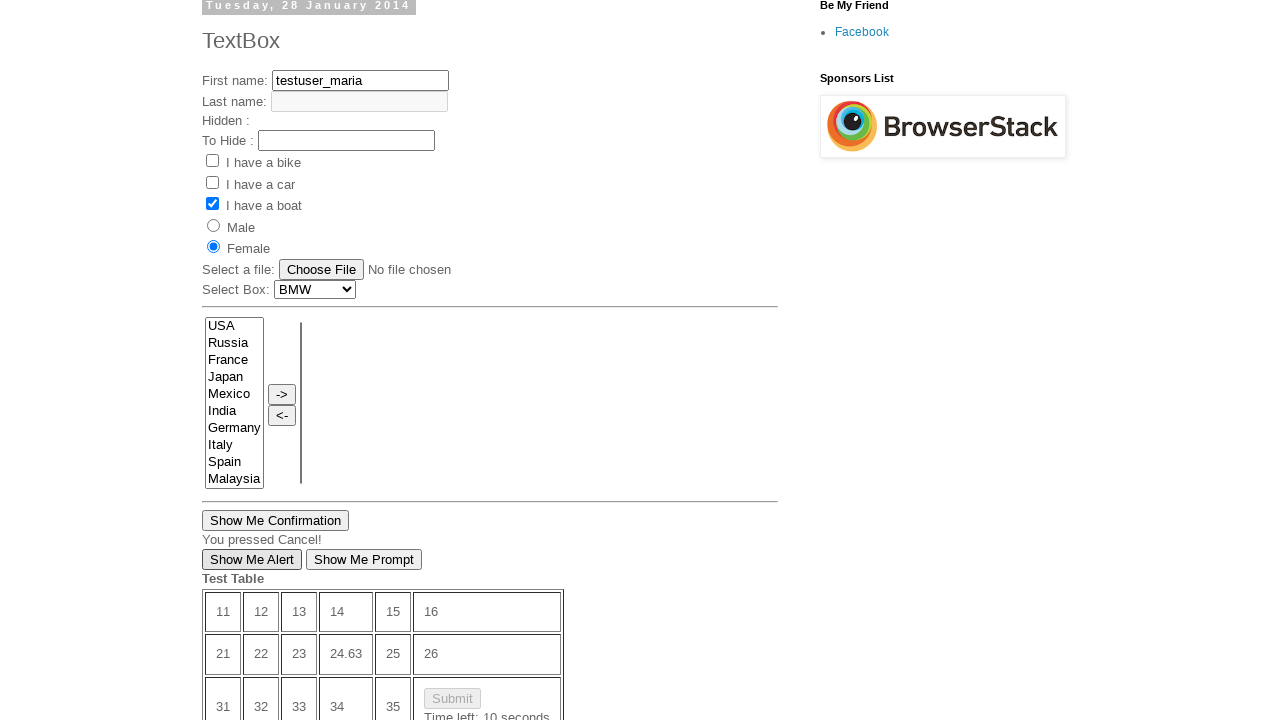

Scrolled down the page by 150px
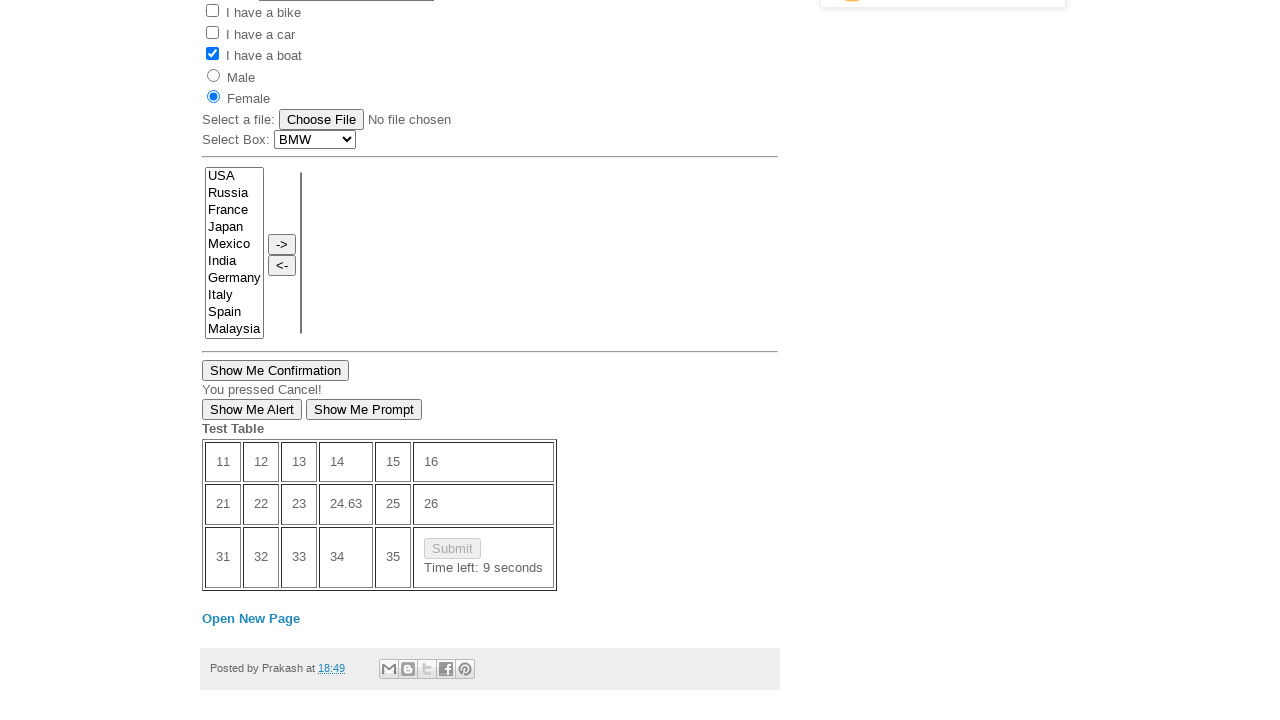

Clicked submit button to complete form submission at (452, 710) on input#submitButton
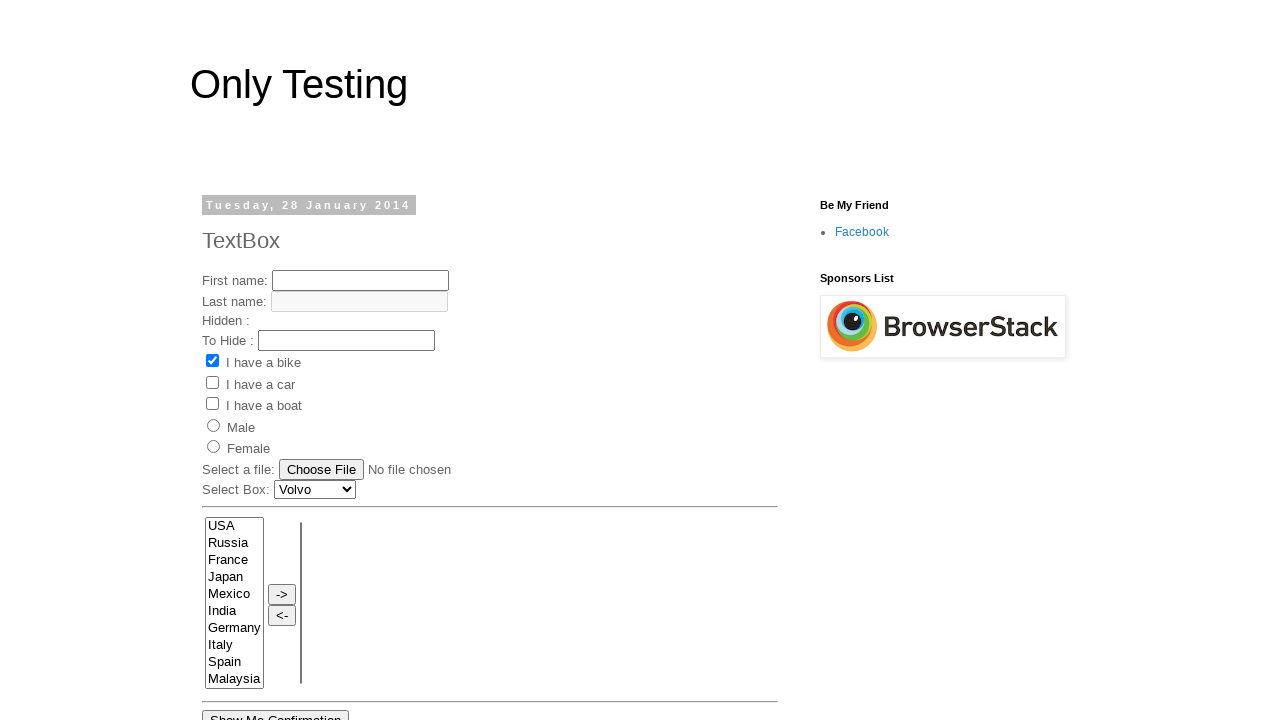

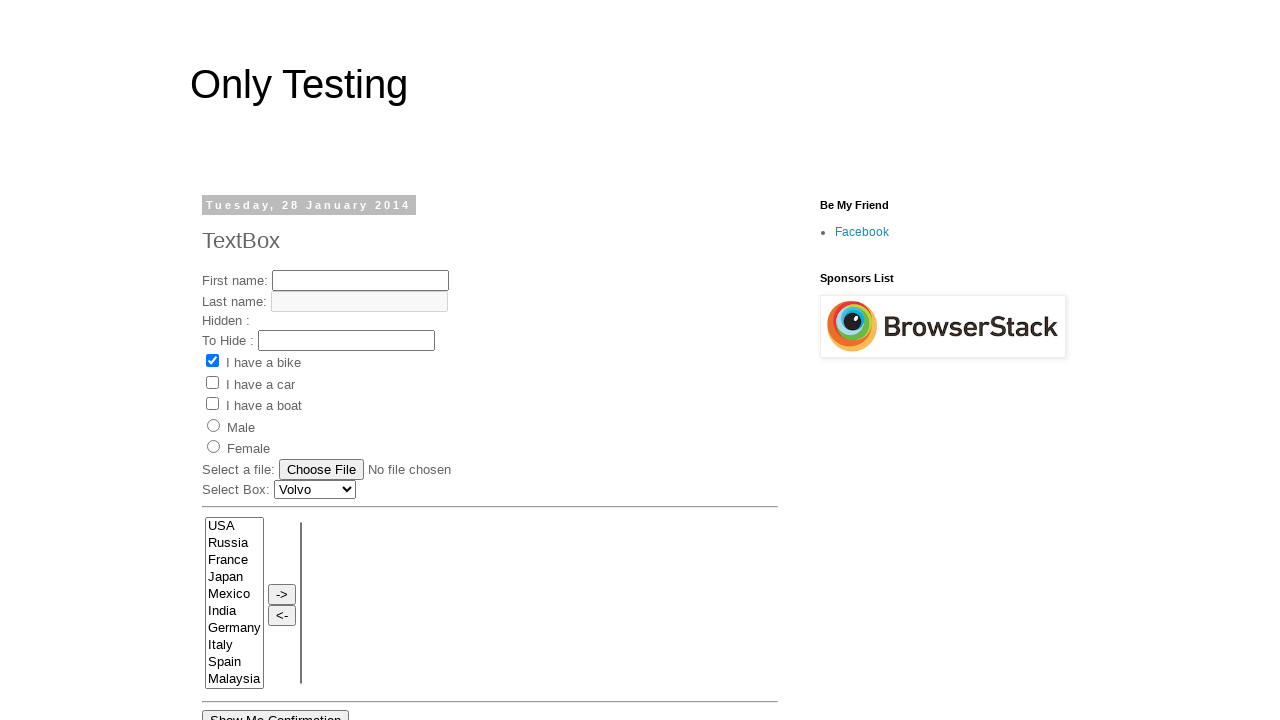